Tests an online piano application by playing "He's a Pirate" theme from Pirates of the Caribbean using keyboard inputs with musical timing.

Starting URL: http://mrcoles.com/piano/

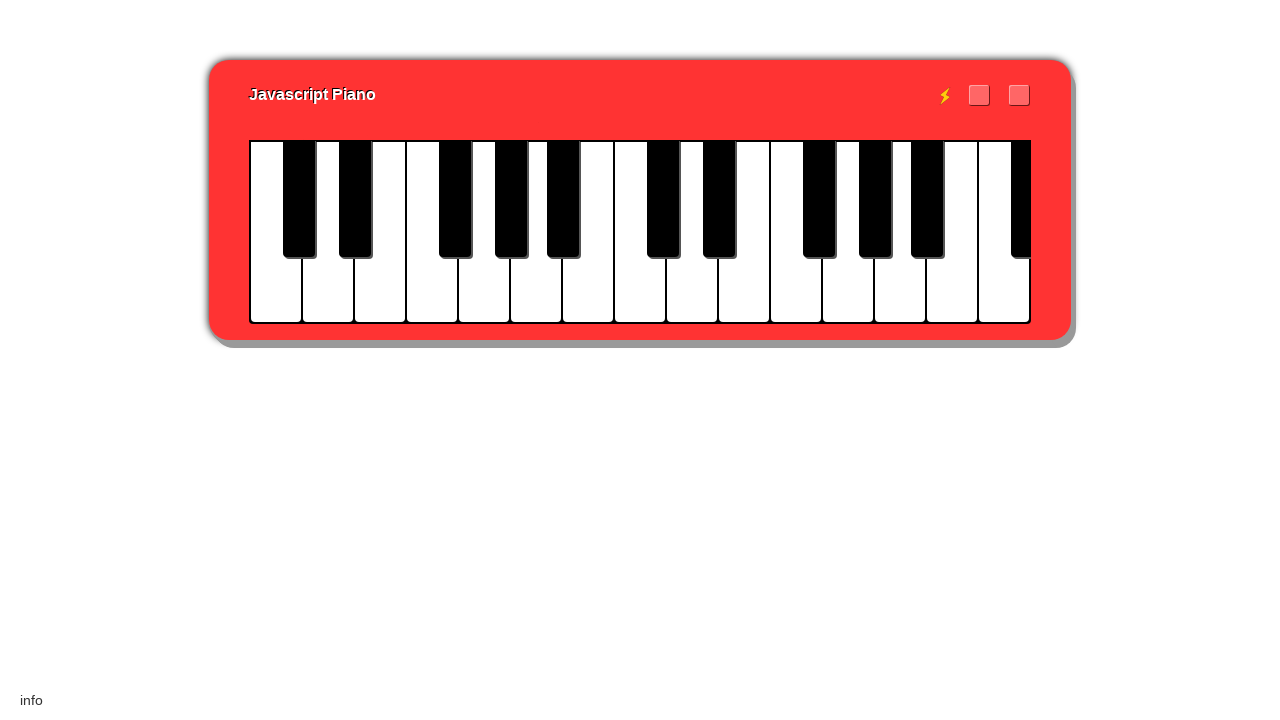

Piano keys loaded and ready
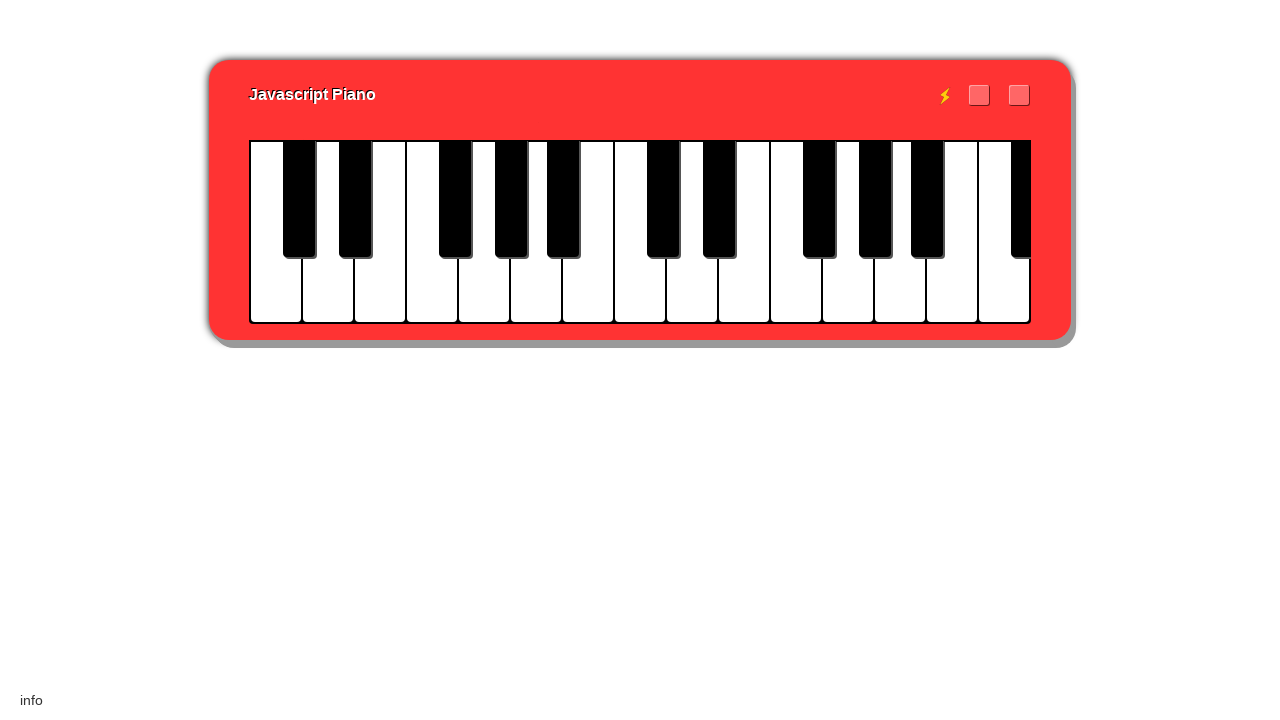

Played note 'h' (He's a Pirate theme start)
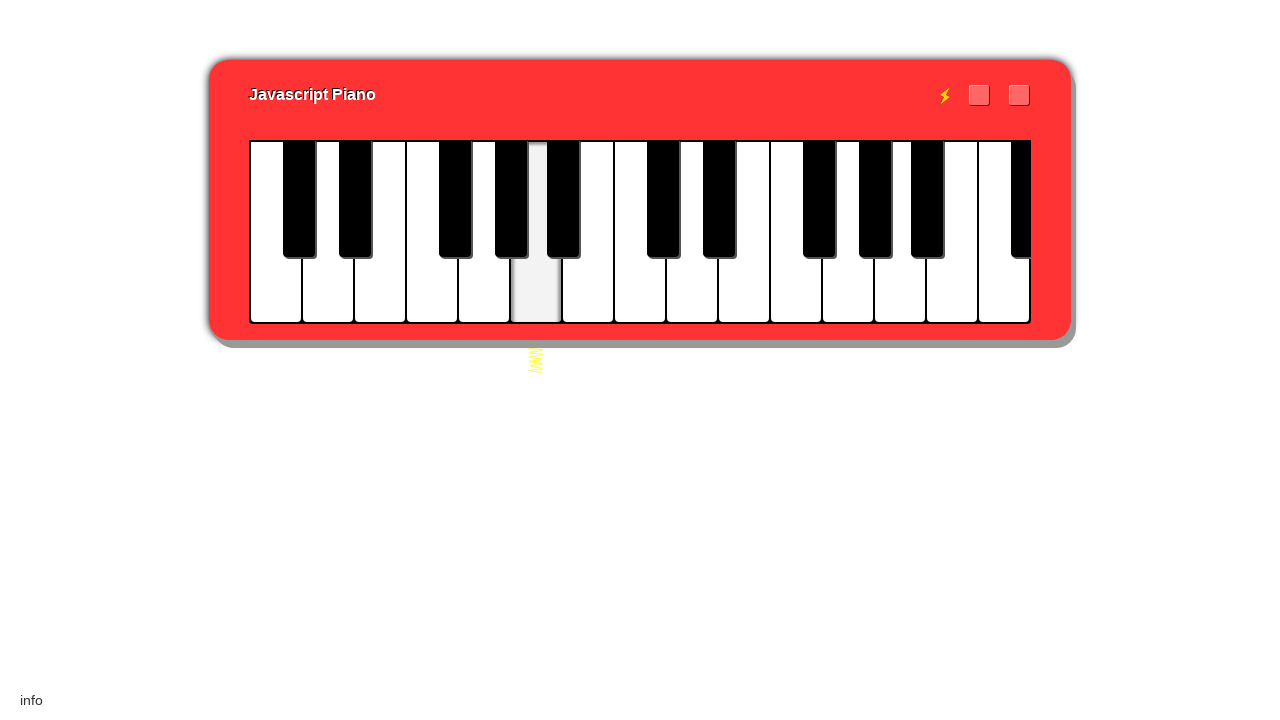

Played note 'k'
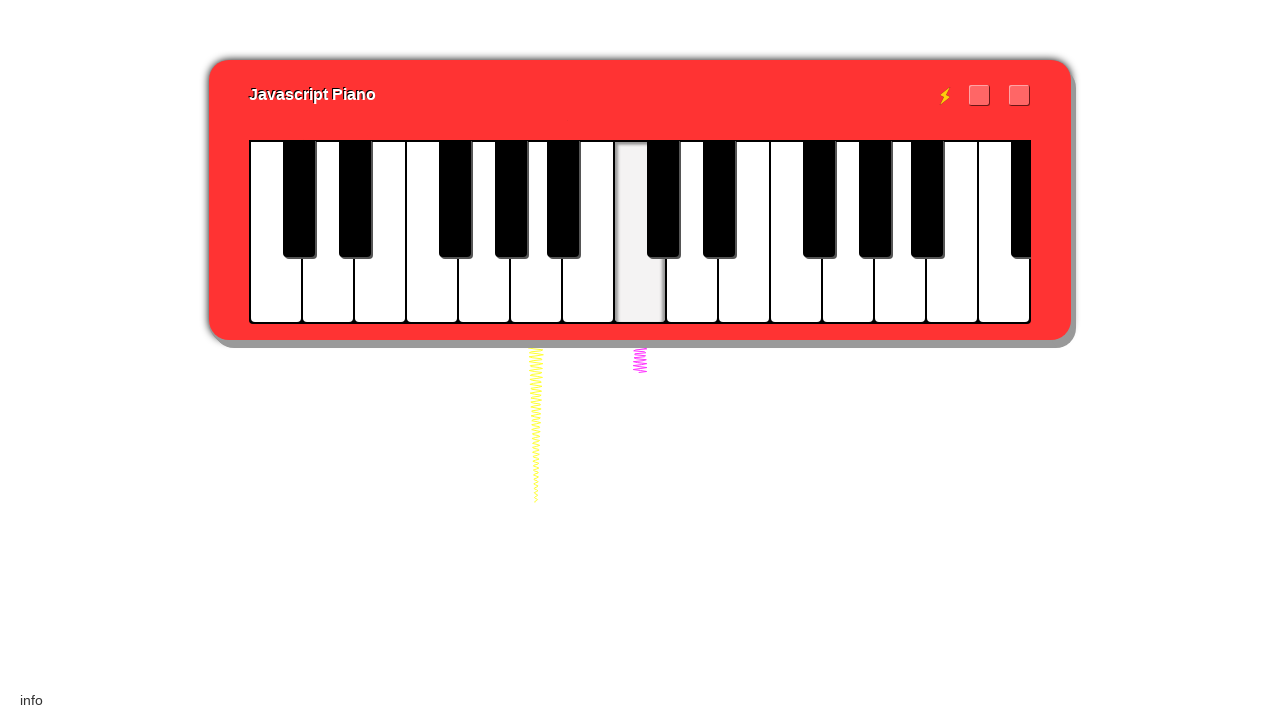

Played chord 'fhl'
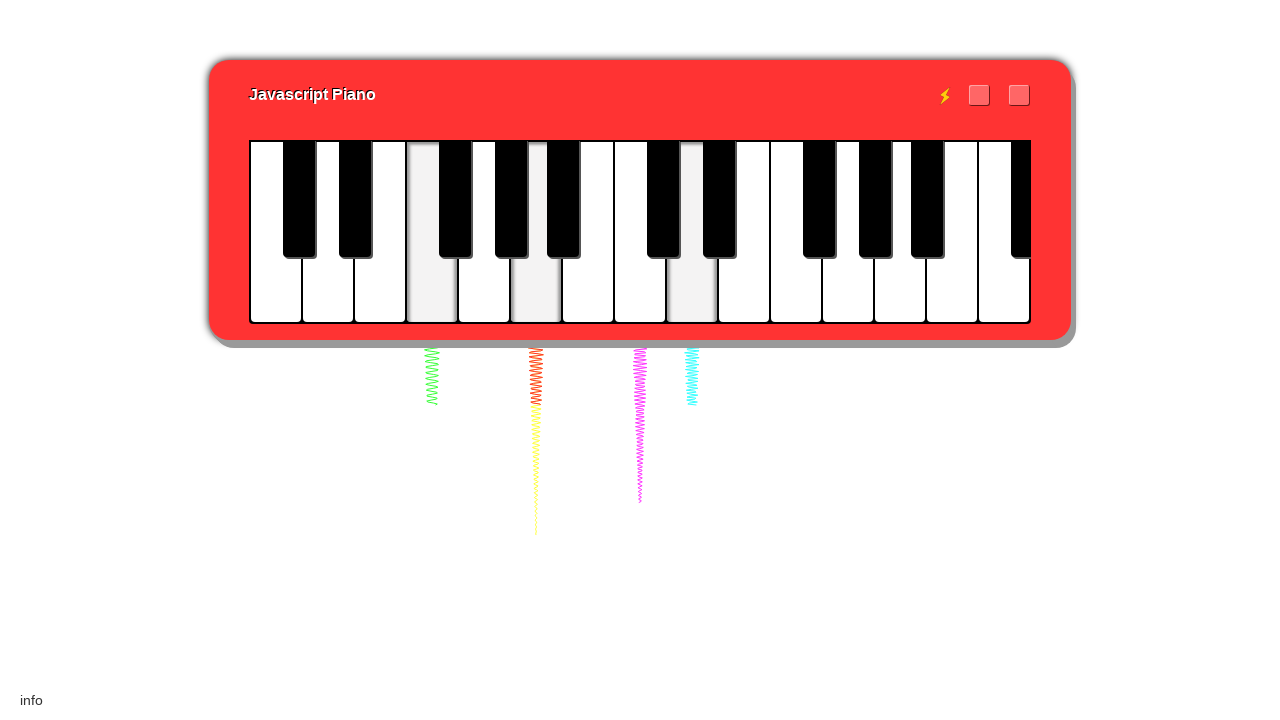

Played chord 'fhl' (repeat)
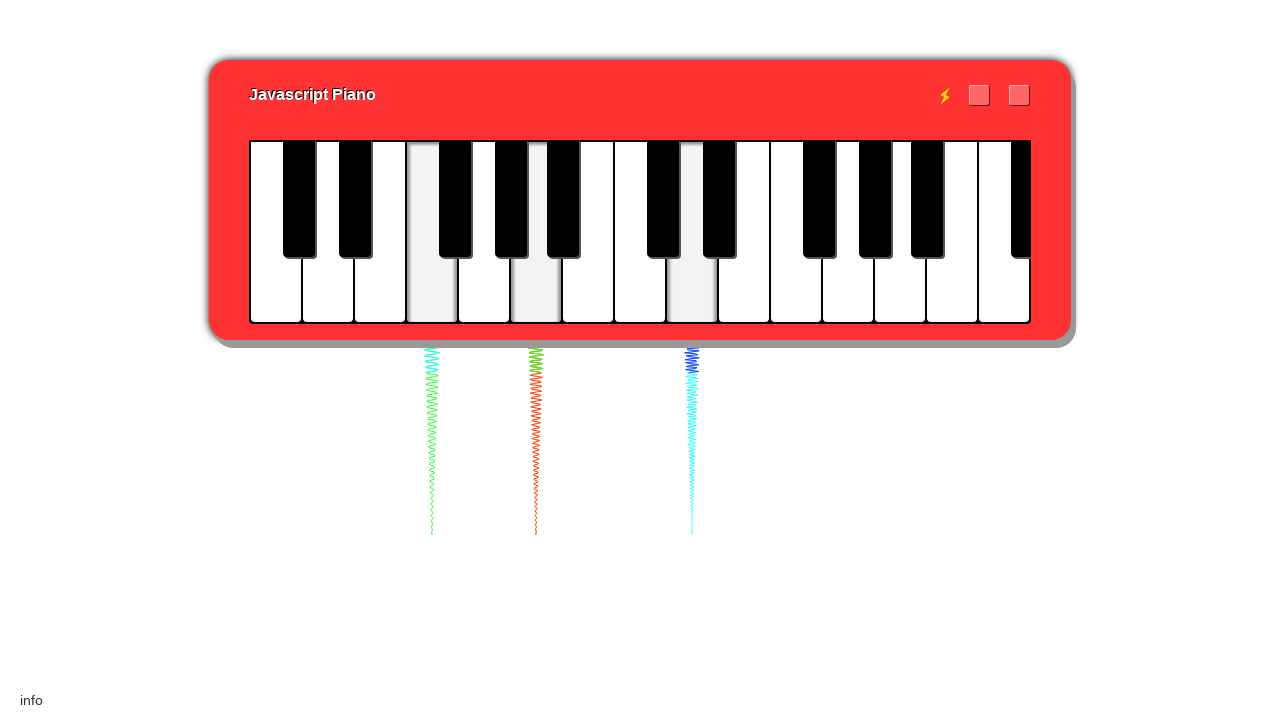

Played chord 'fhl' (repeat)
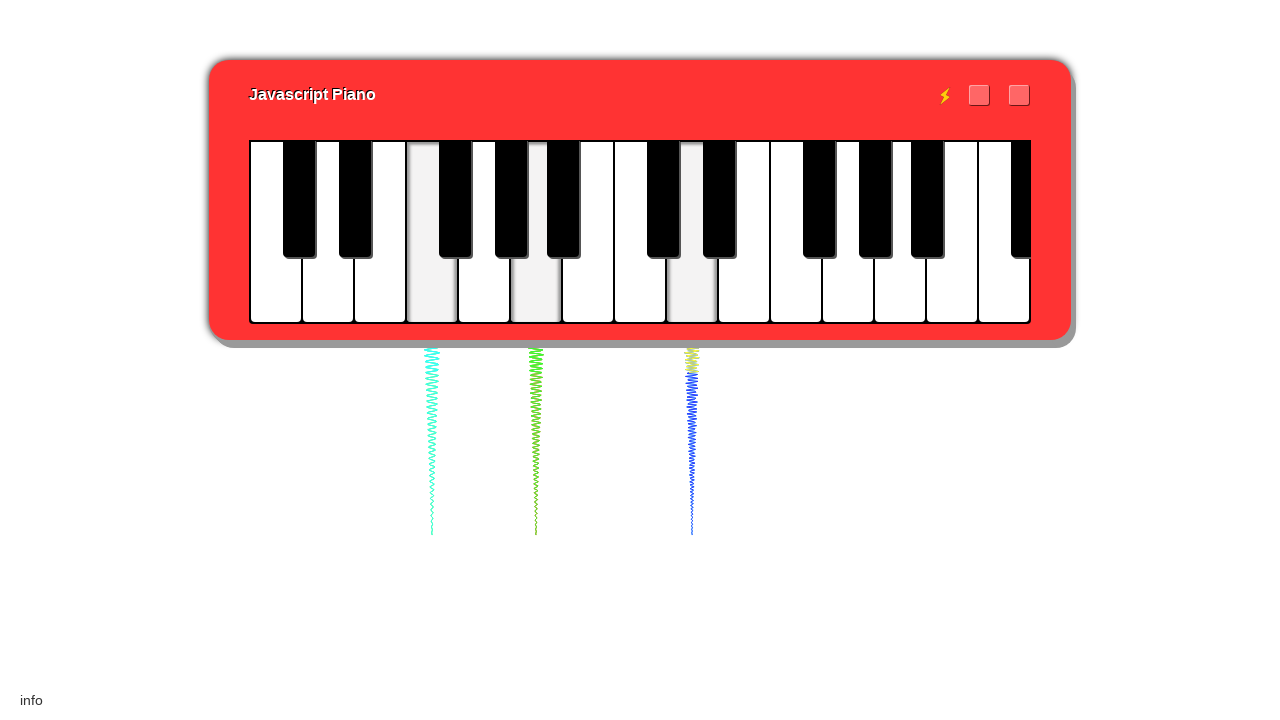

Played note ';'
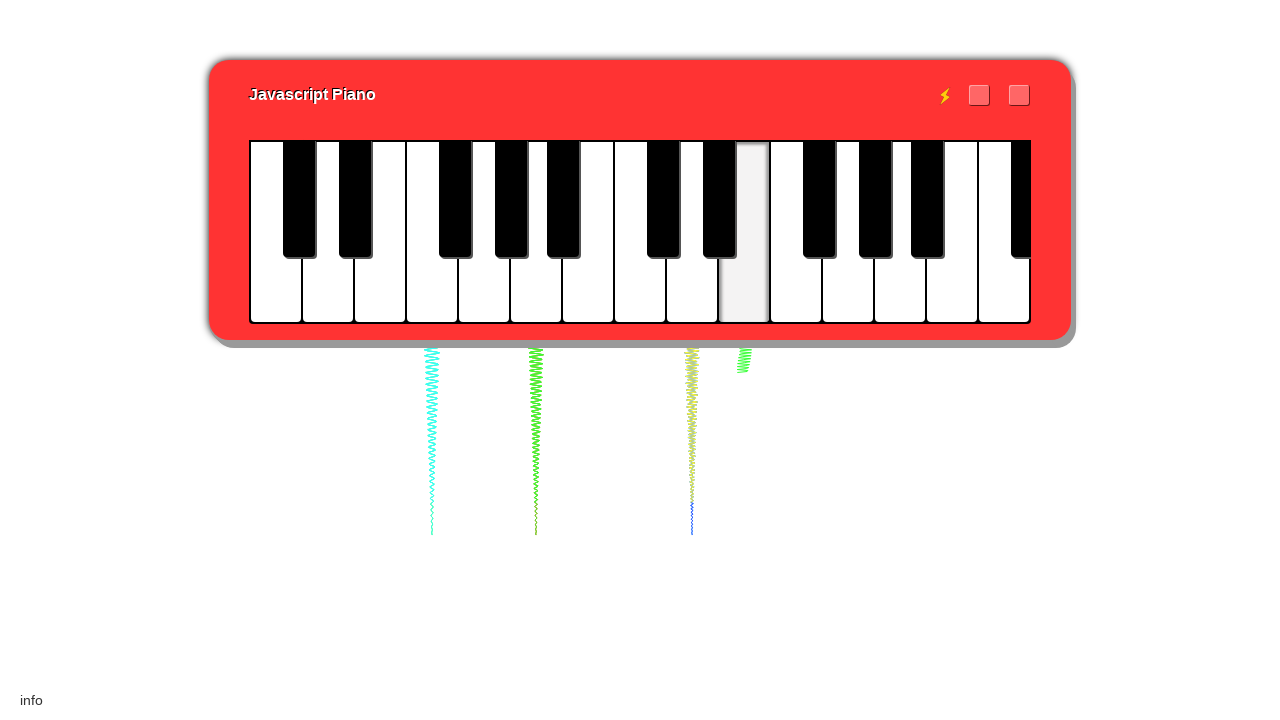

Played chord 'ful''
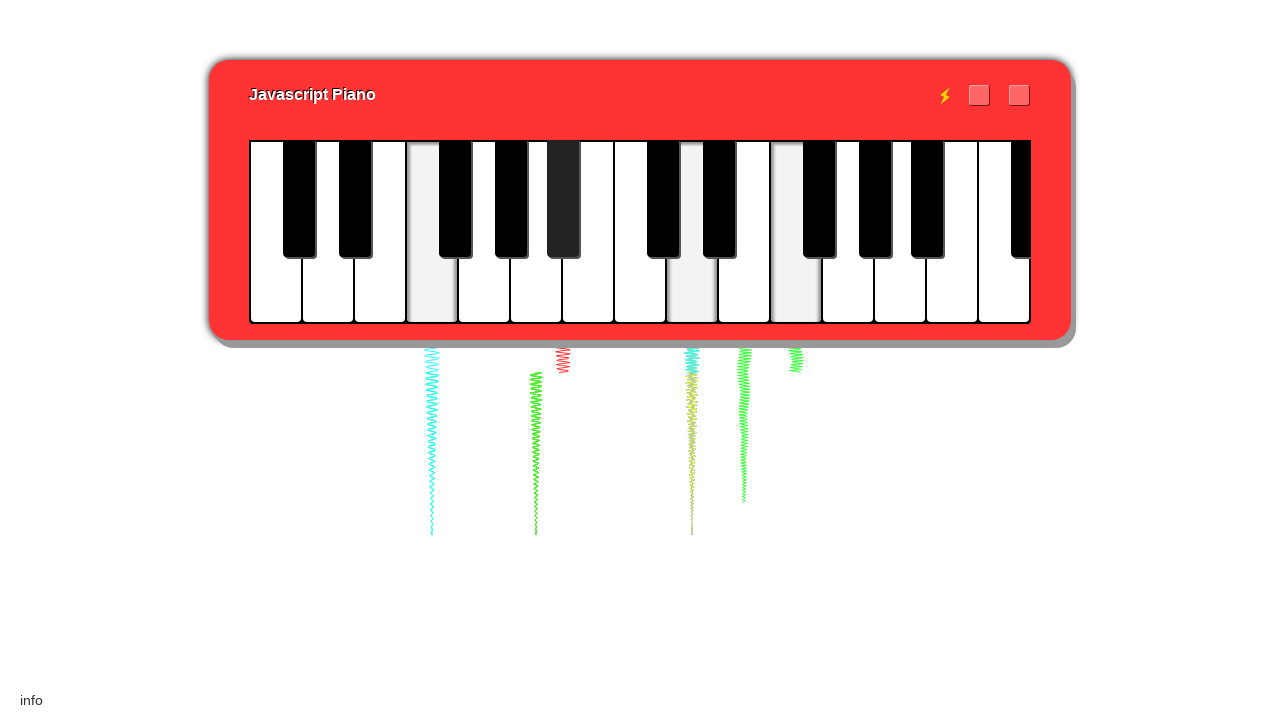

Played chord 'ful'' (repeat)
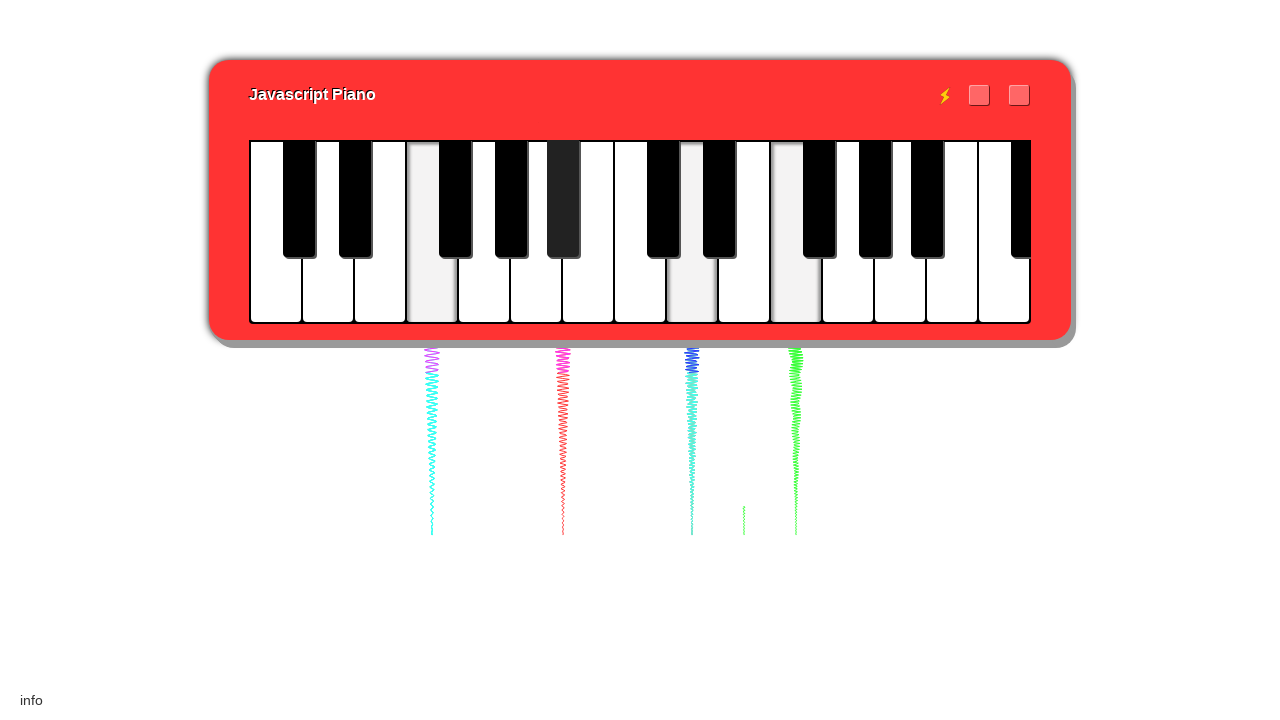

Played chord 'ful'' (repeat)
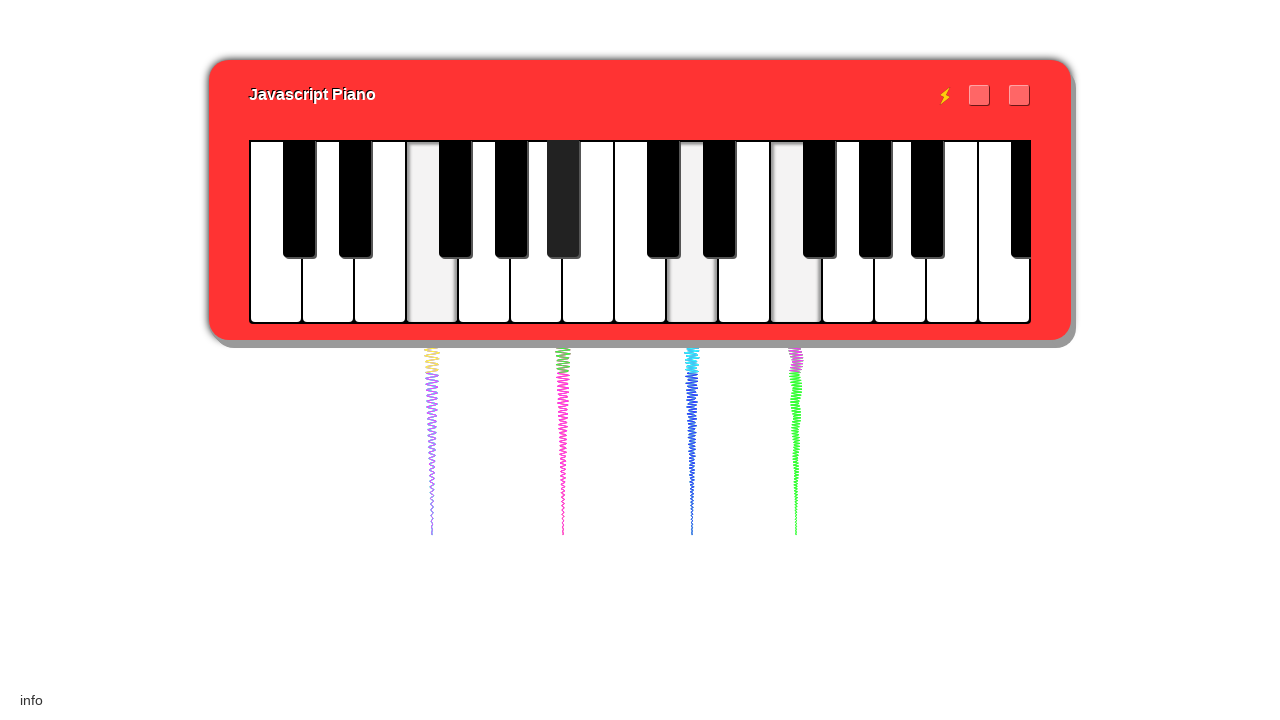

Played chord '.g,'
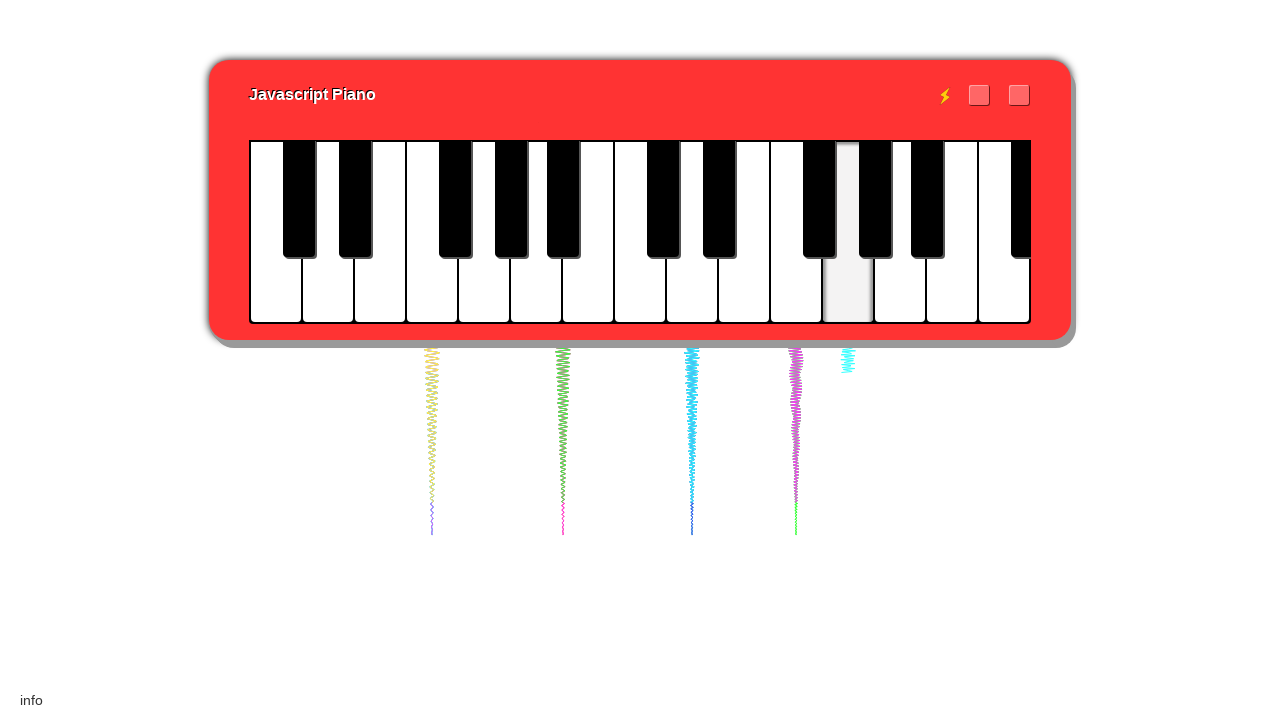

Played chord 'dhk;'
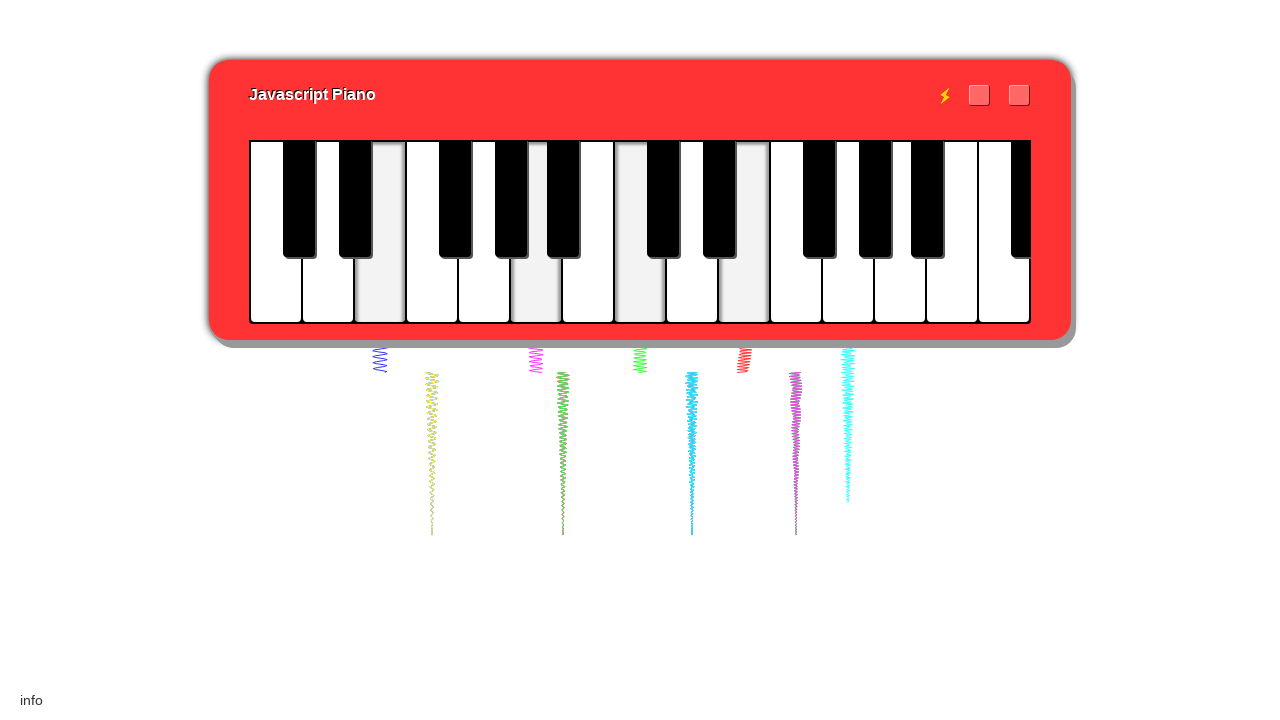

Played chord 'dhk;' (repeat)
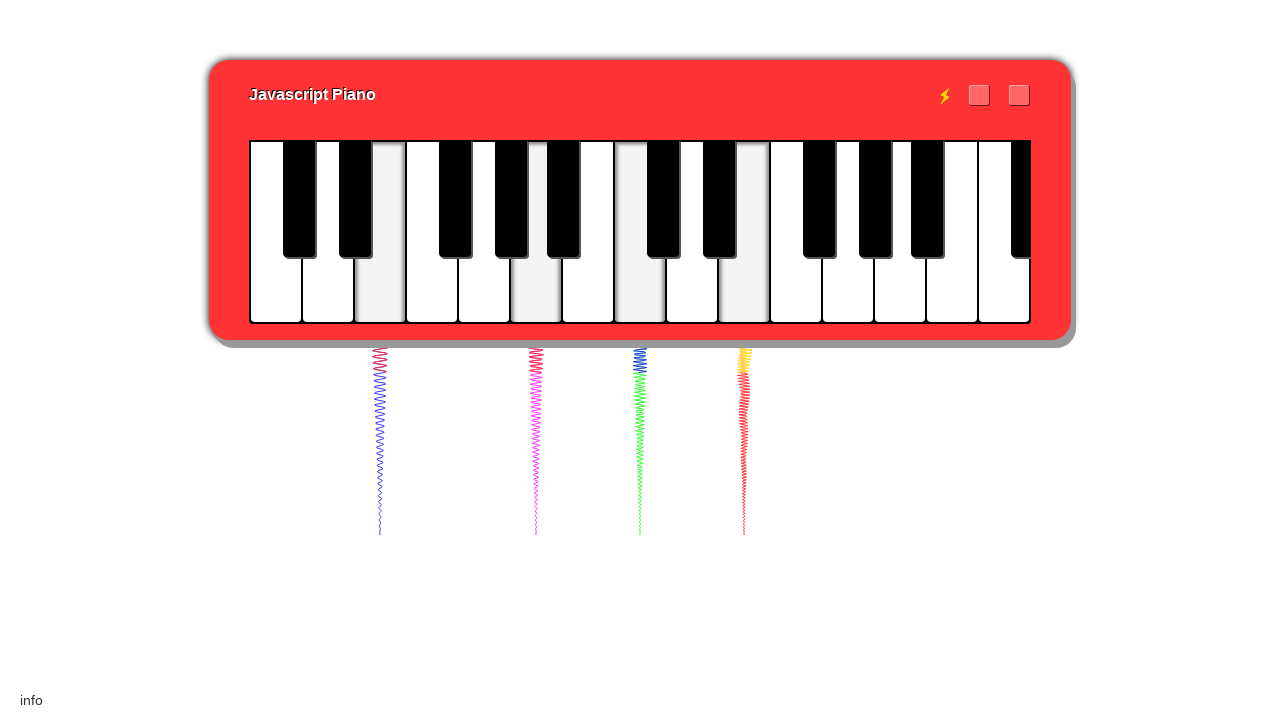

Played chord 'fhl'
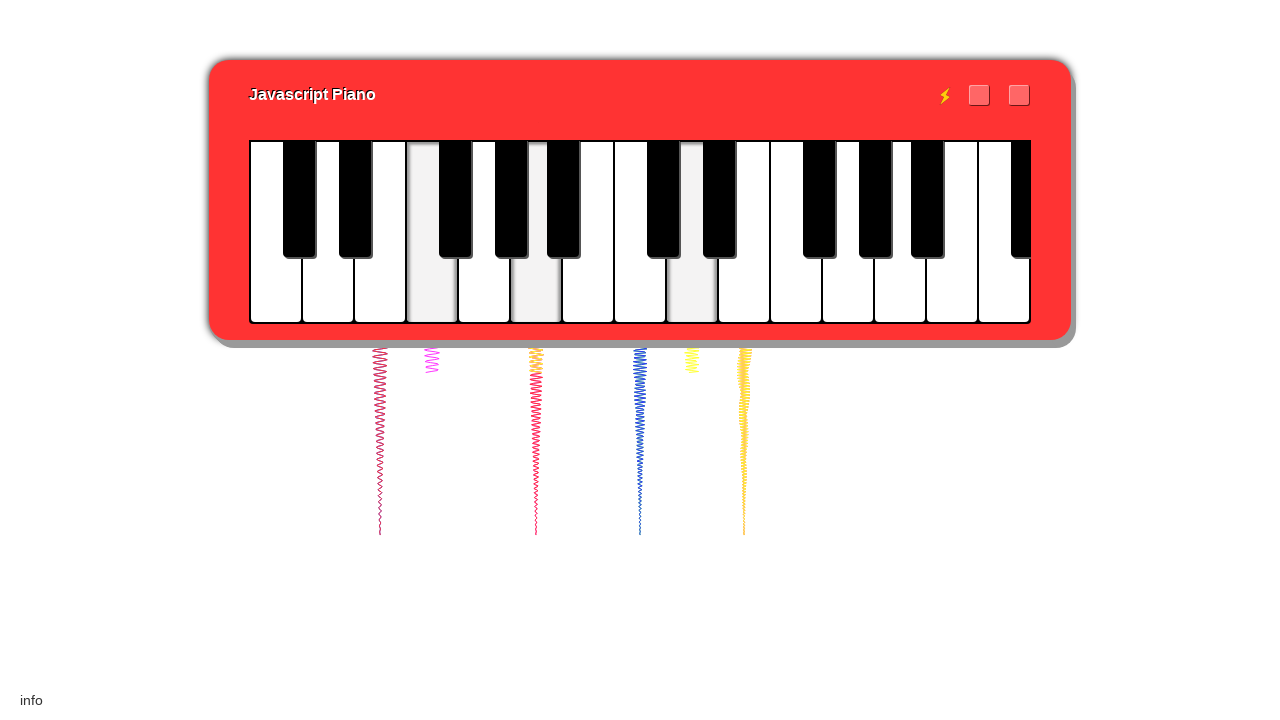

Played note 'k'
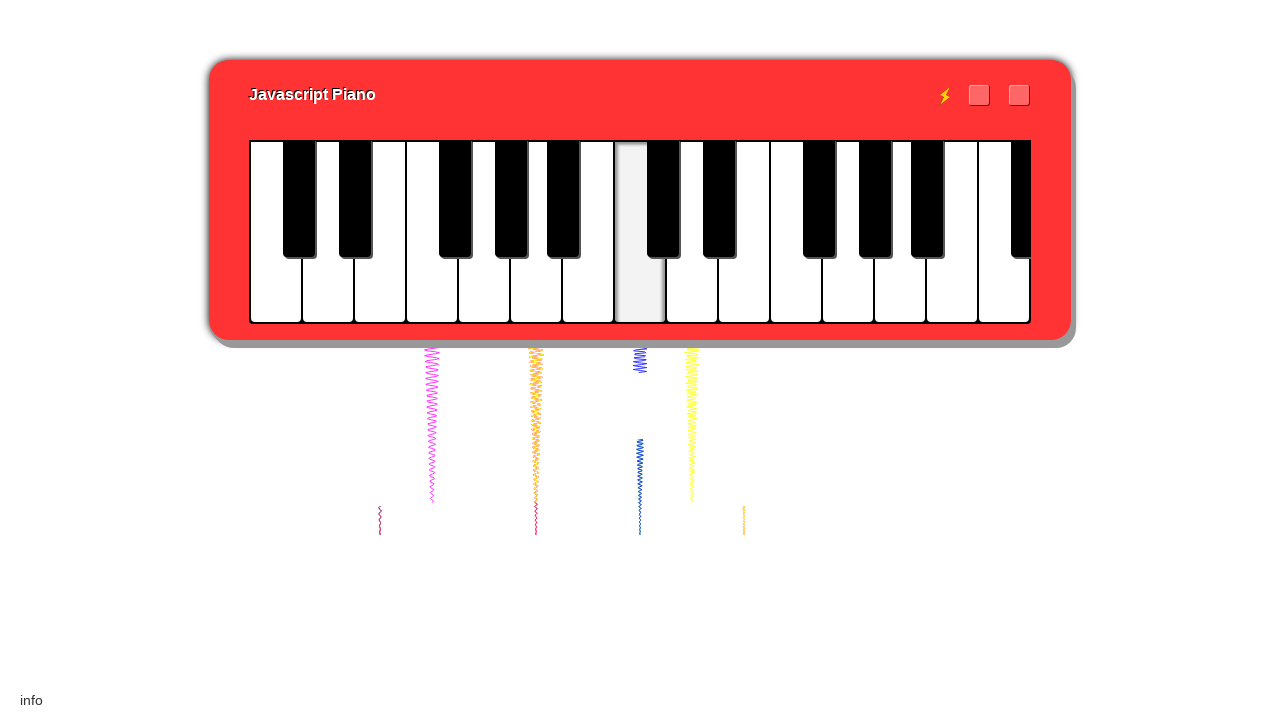

Played chord 'gk'
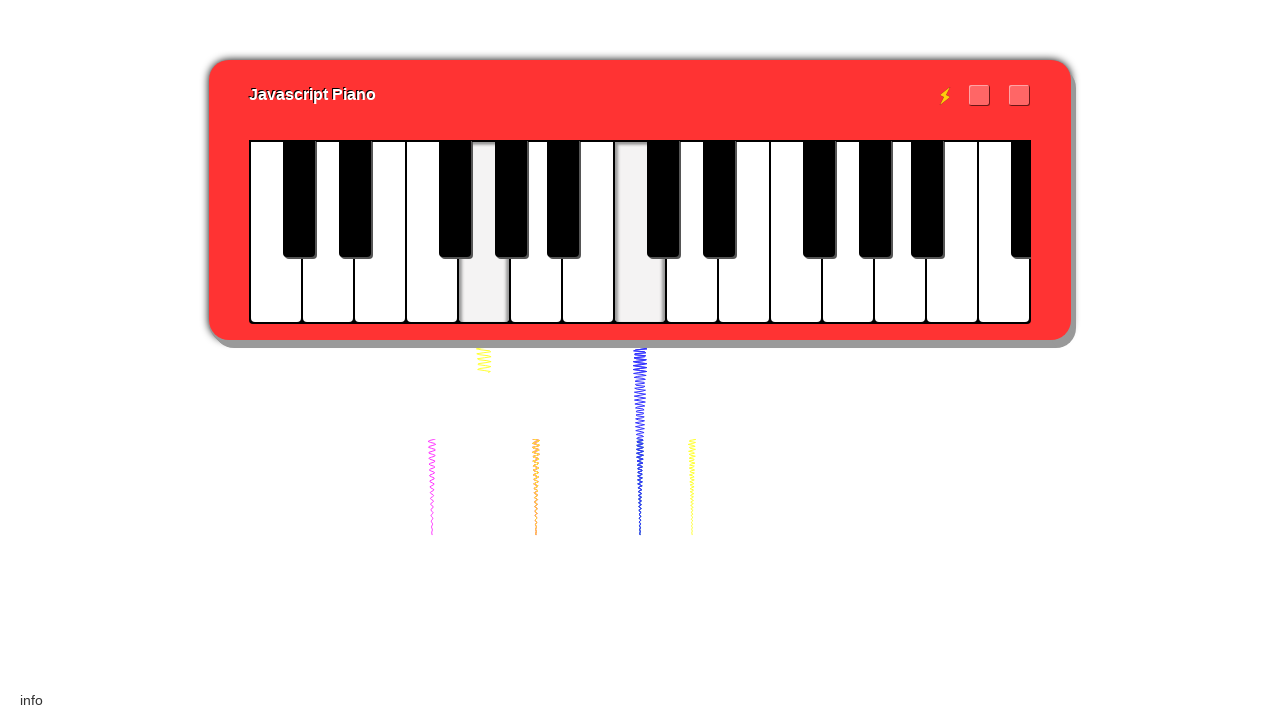

Played chord 'fhl'
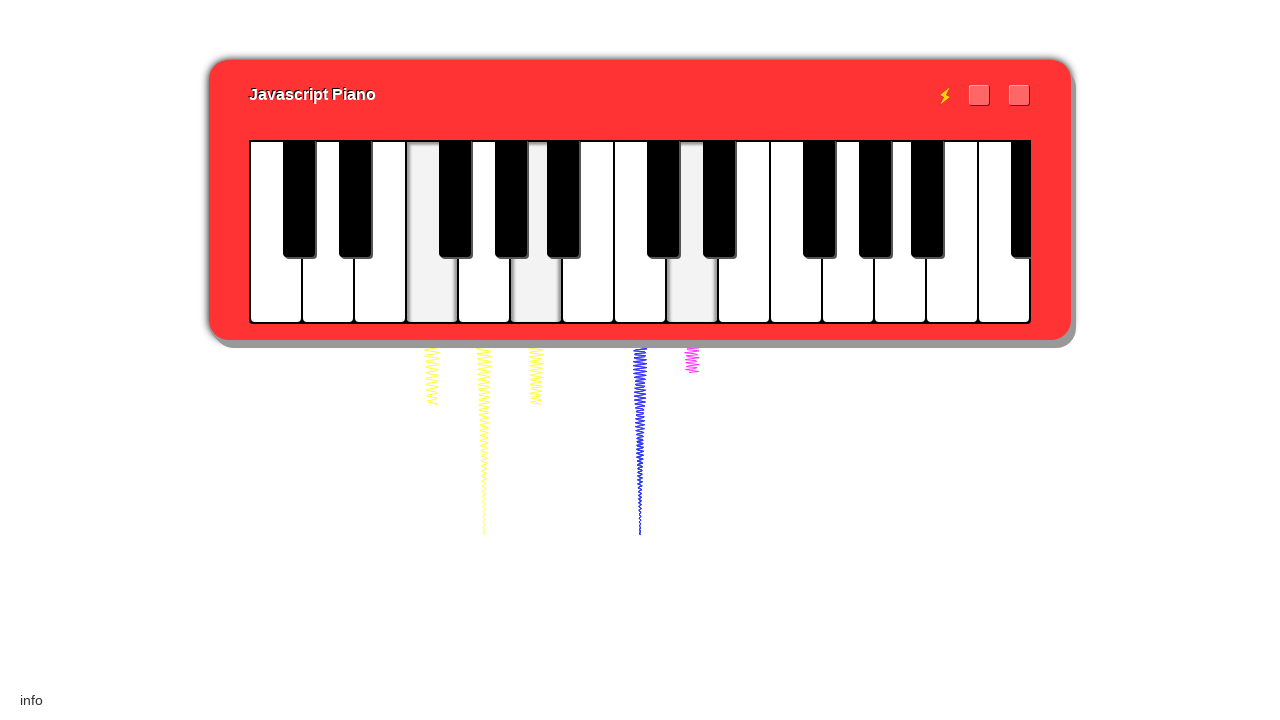

Played note 'h' (theme repeats)
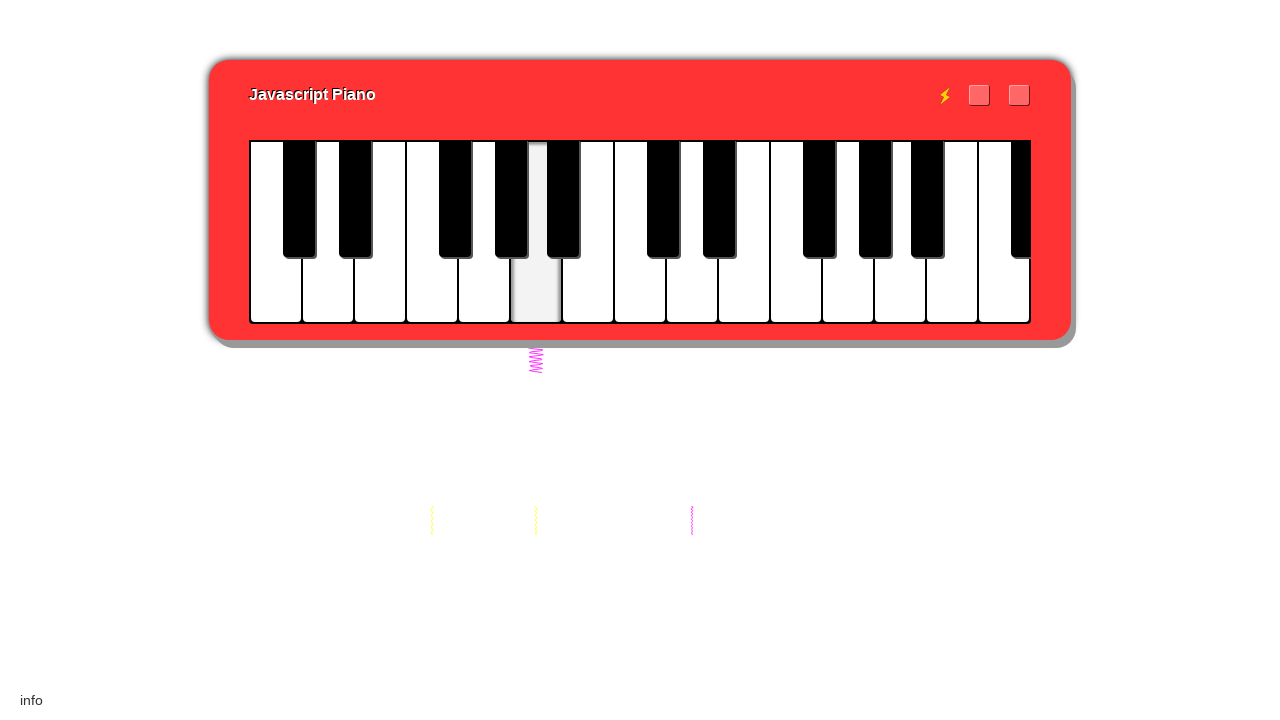

Played note 'k'
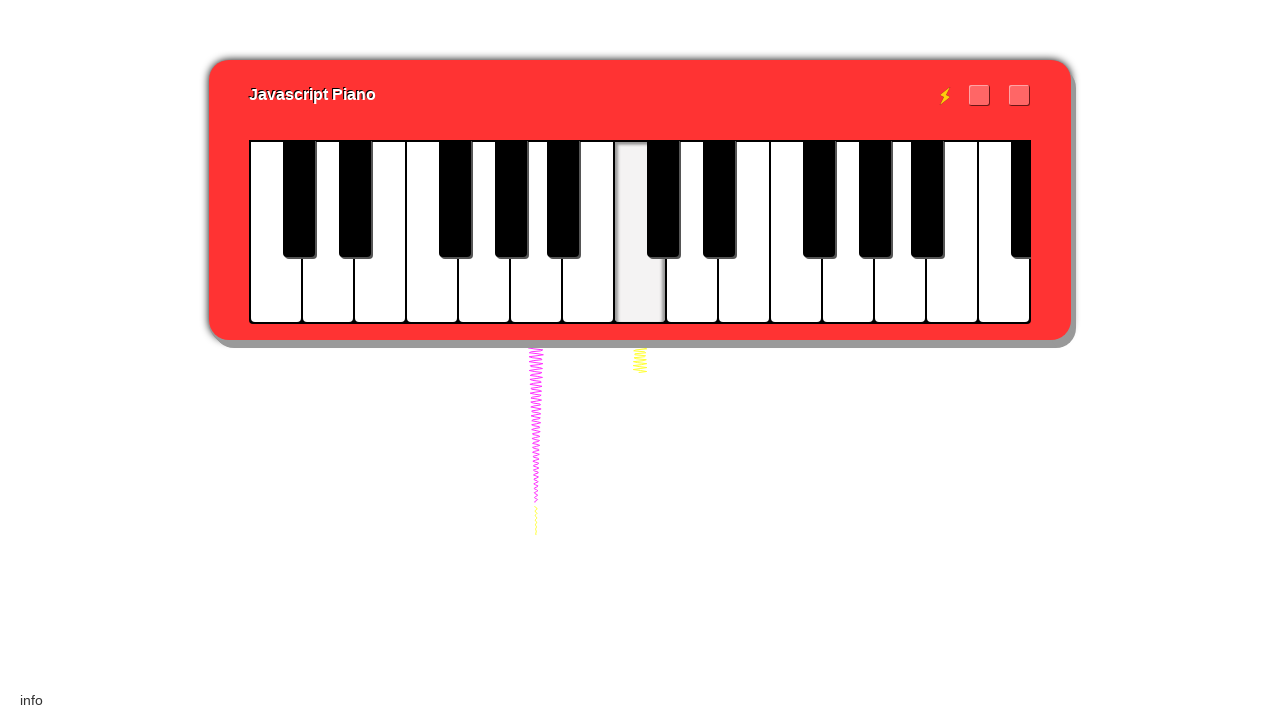

Played chord 'fhl'
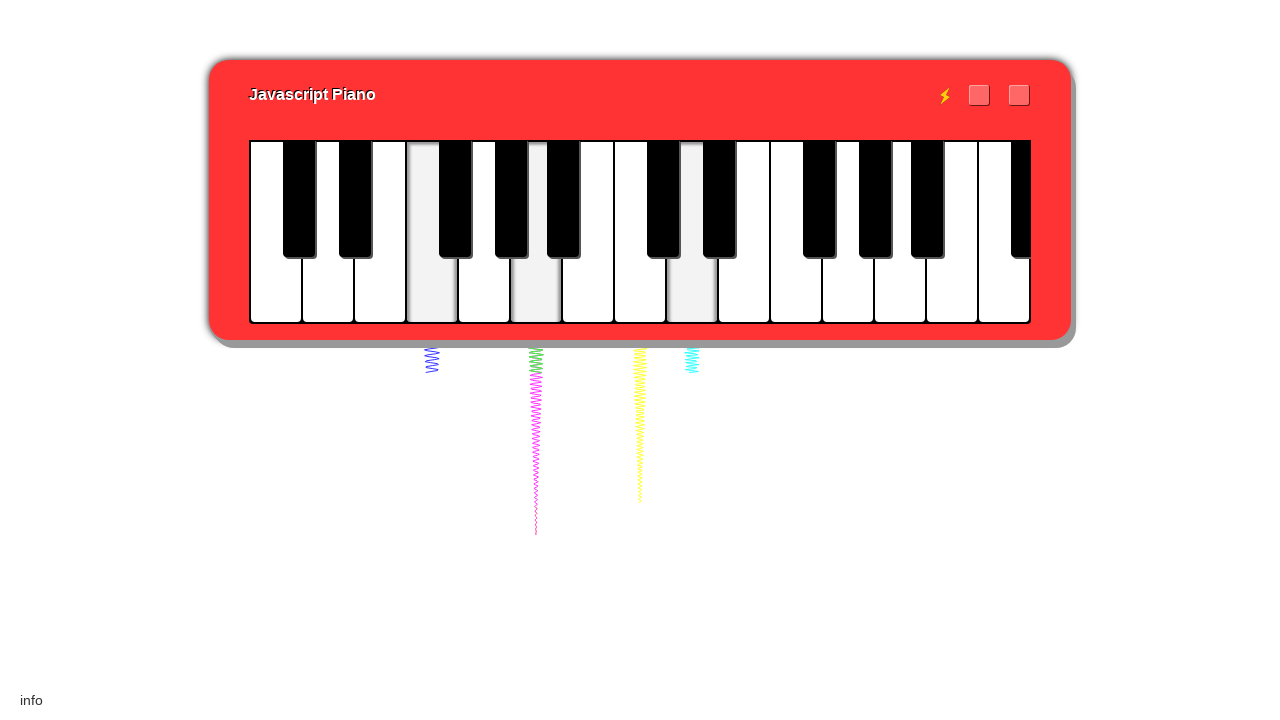

Played chord 'fhl' (repeat)
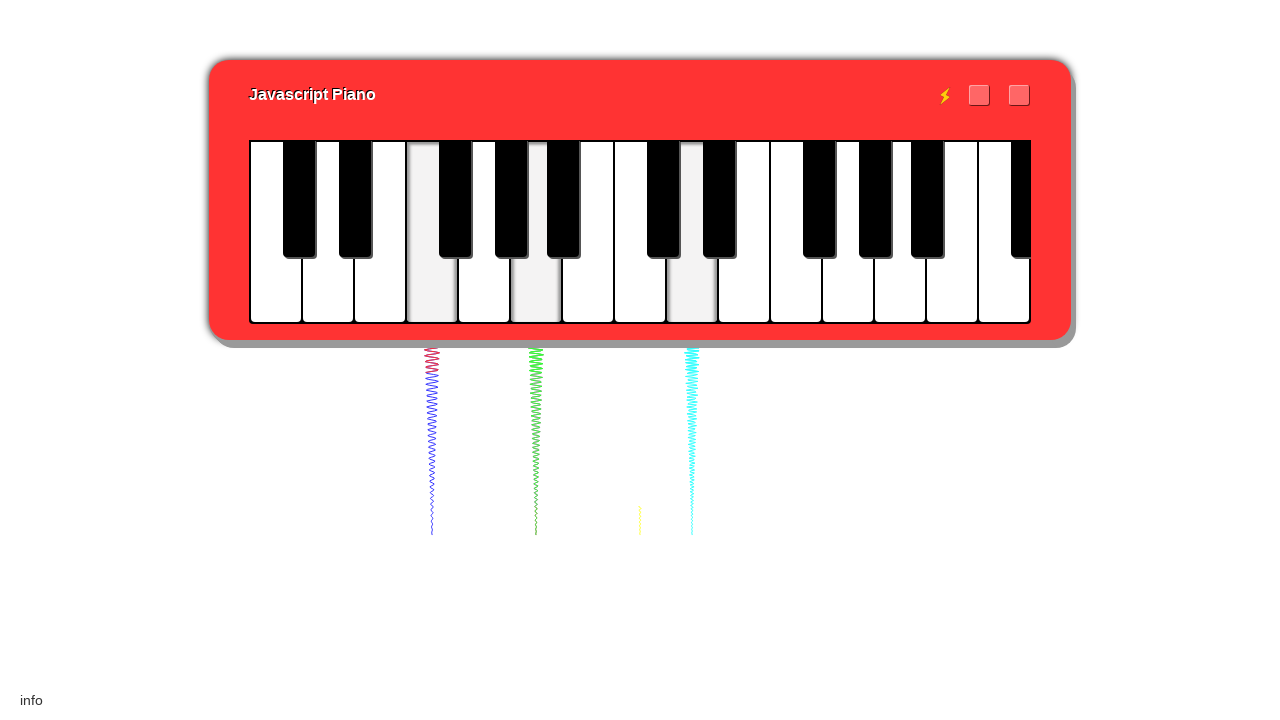

Played chord 'fhl' (repeat)
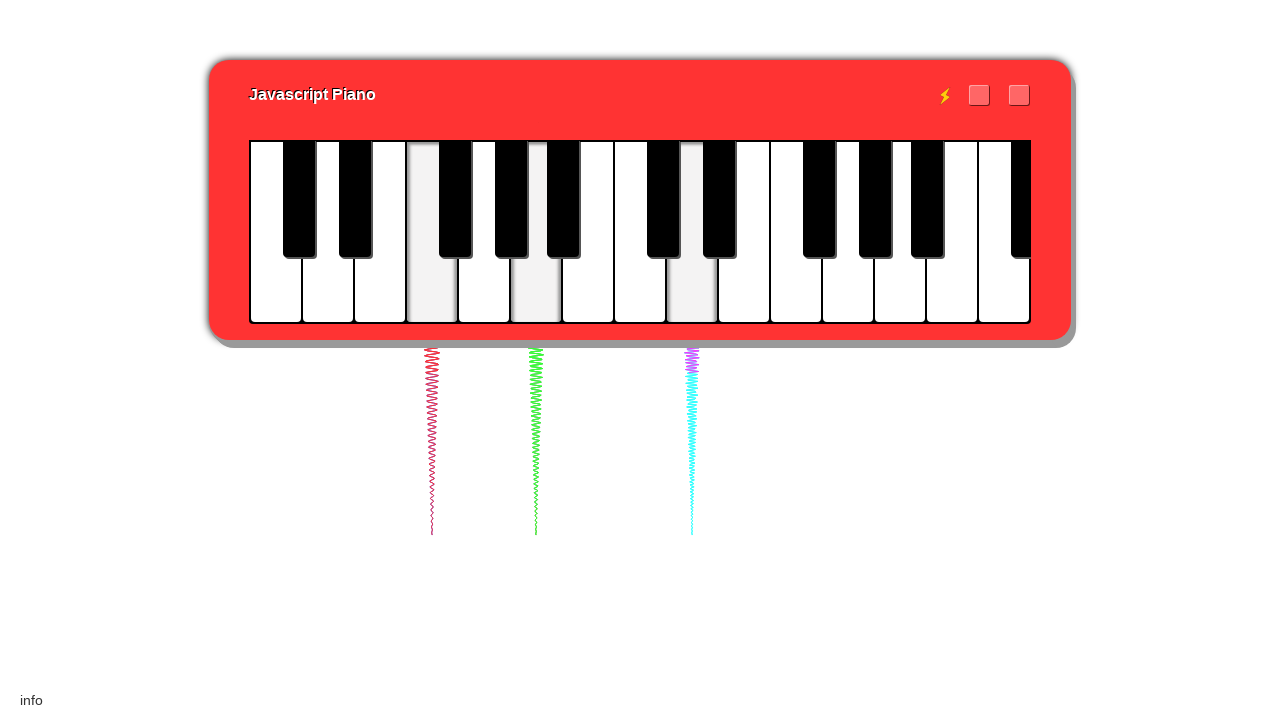

Played note ';'
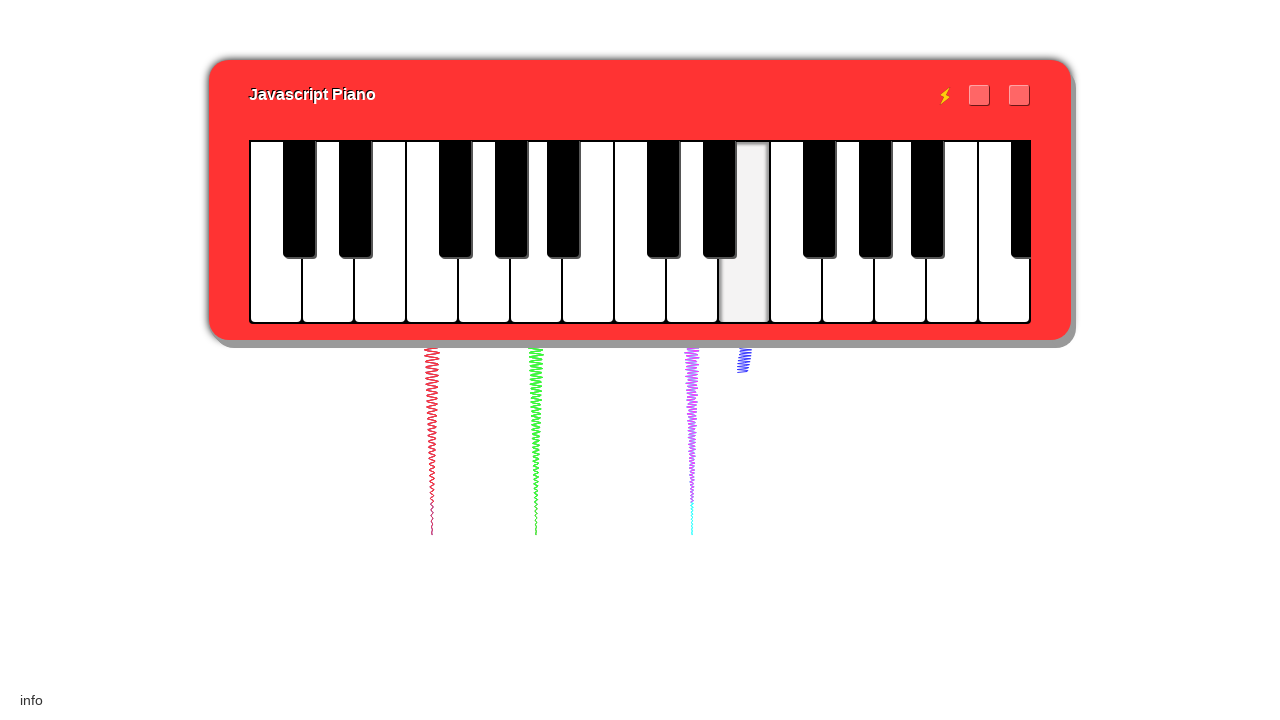

Played chord 'ful''
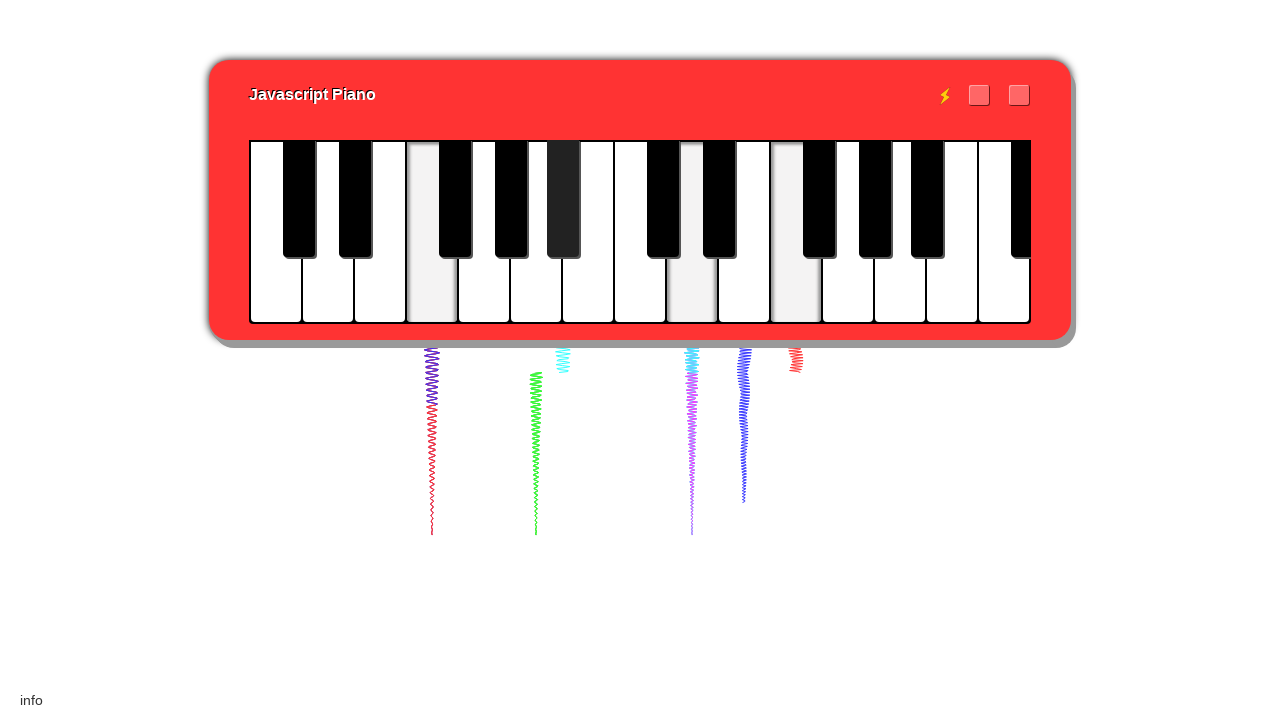

Played chord 'ful'' (repeat)
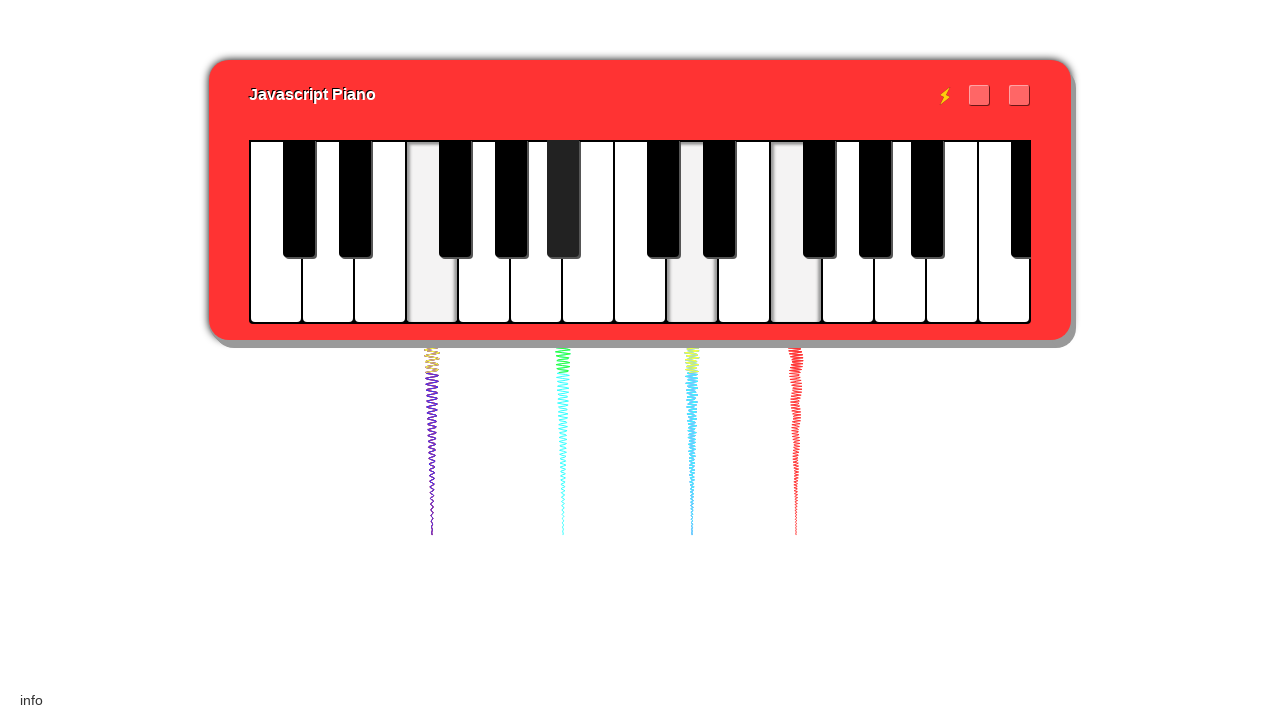

Played chord 'ful'' (repeat)
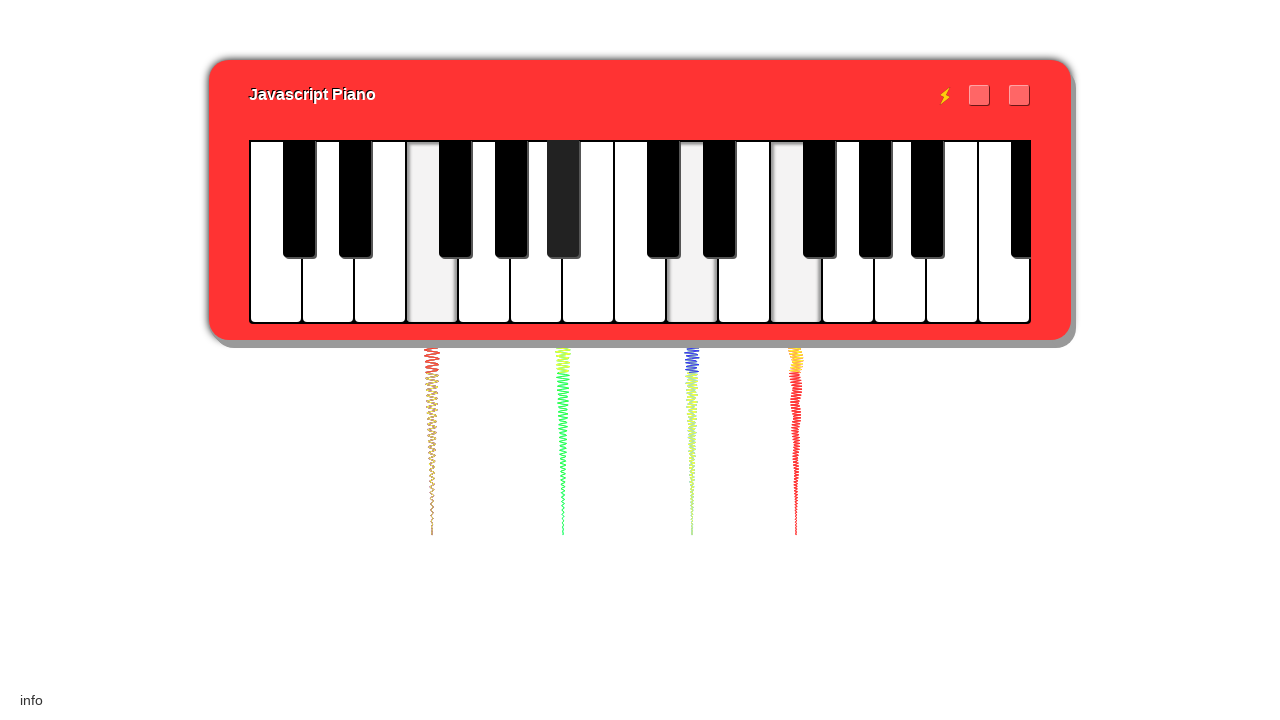

Played chord '.g,'
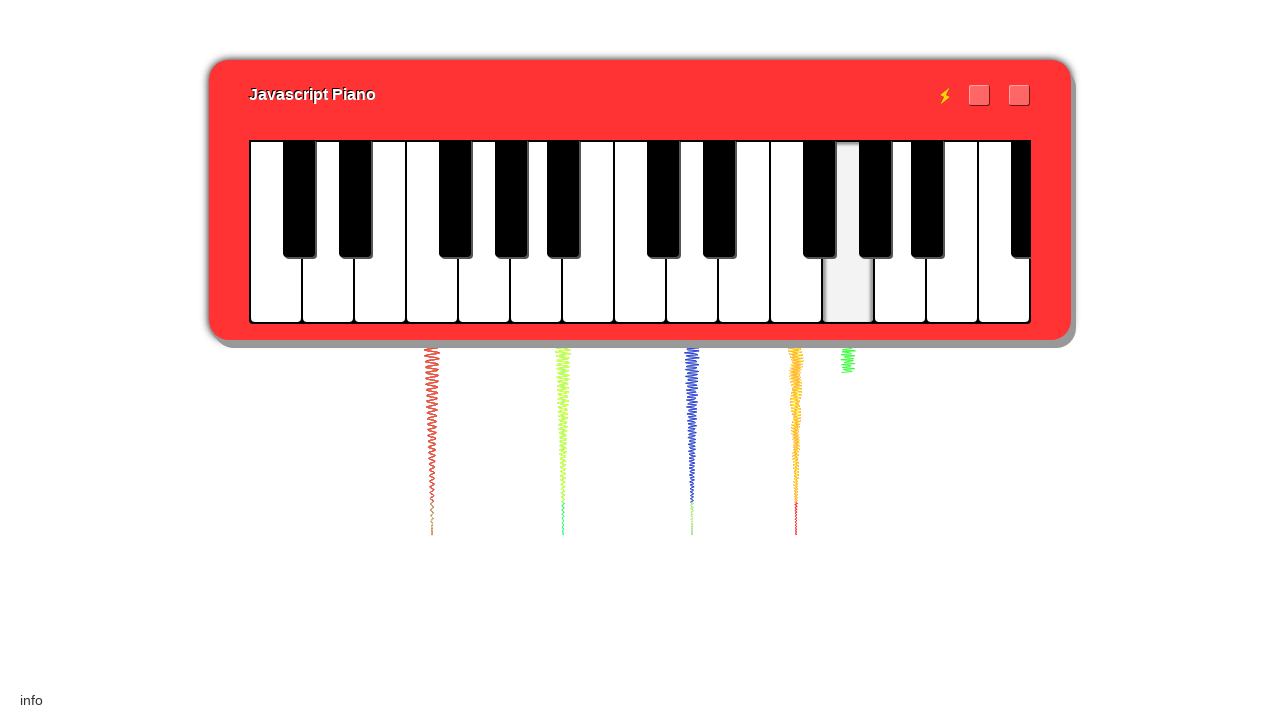

Played chord 'dhk;'
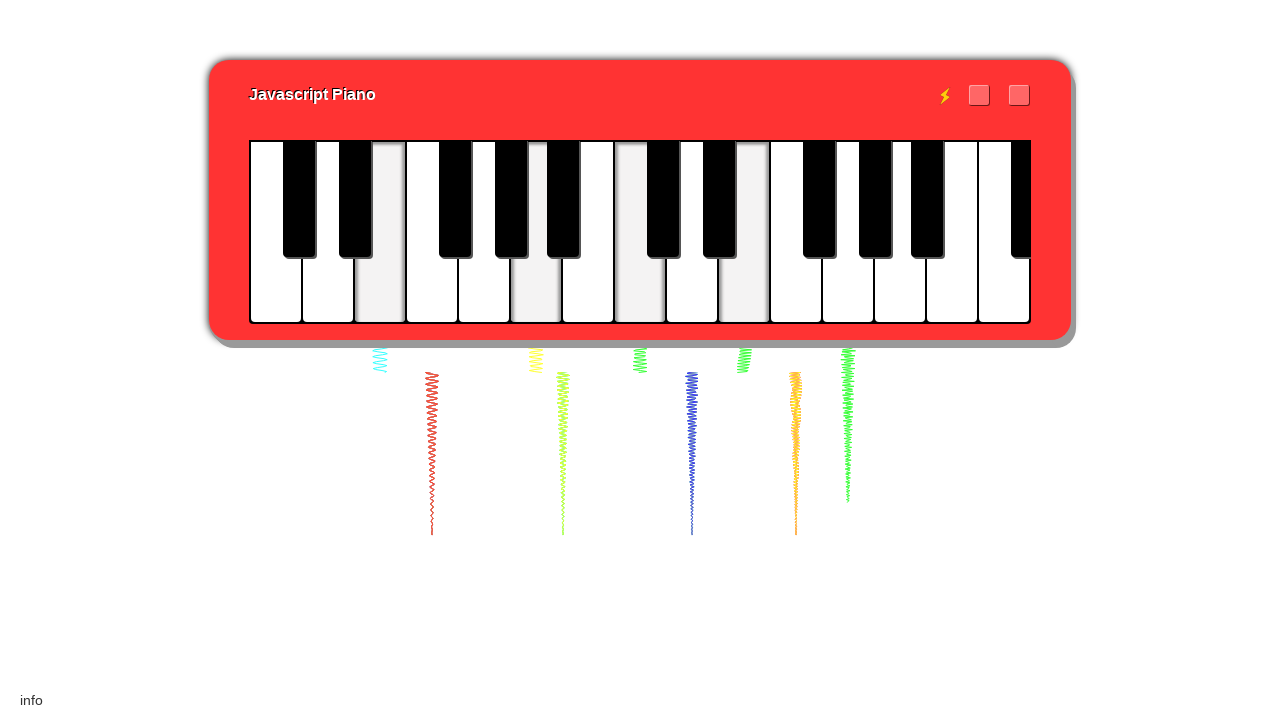

Played chord 'dhk;' (repeat)
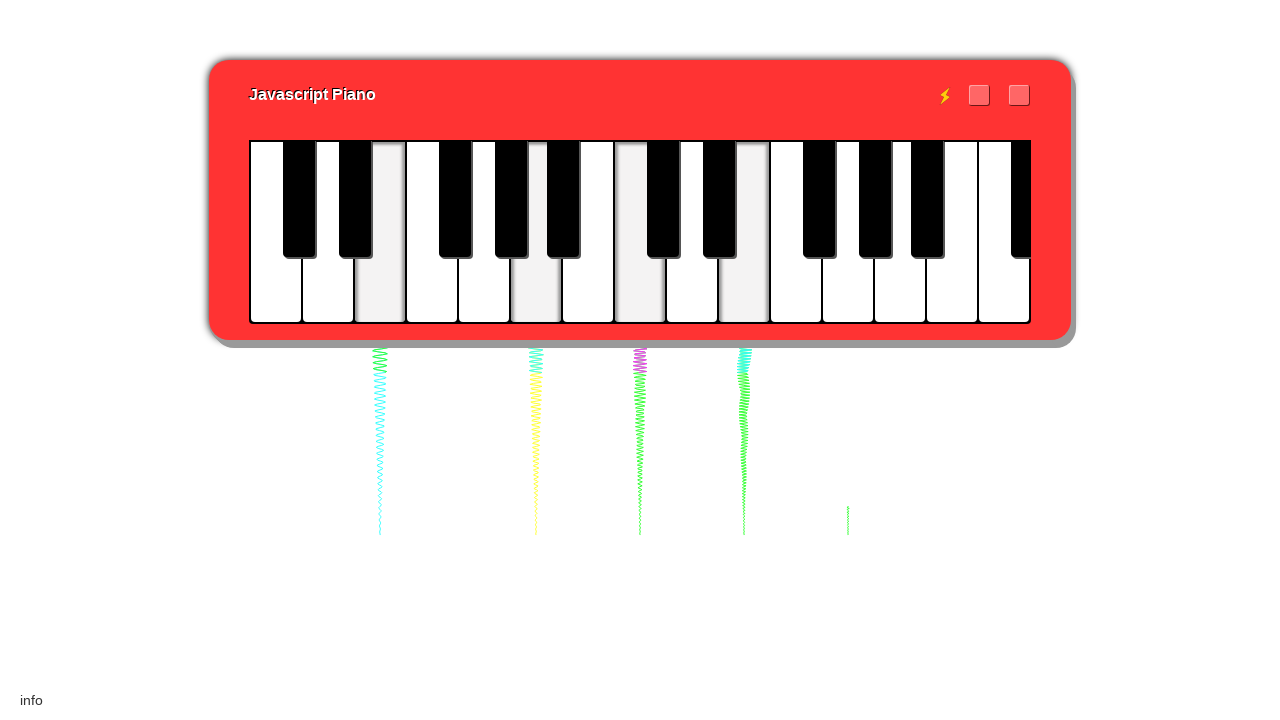

Played chord 'fhl'
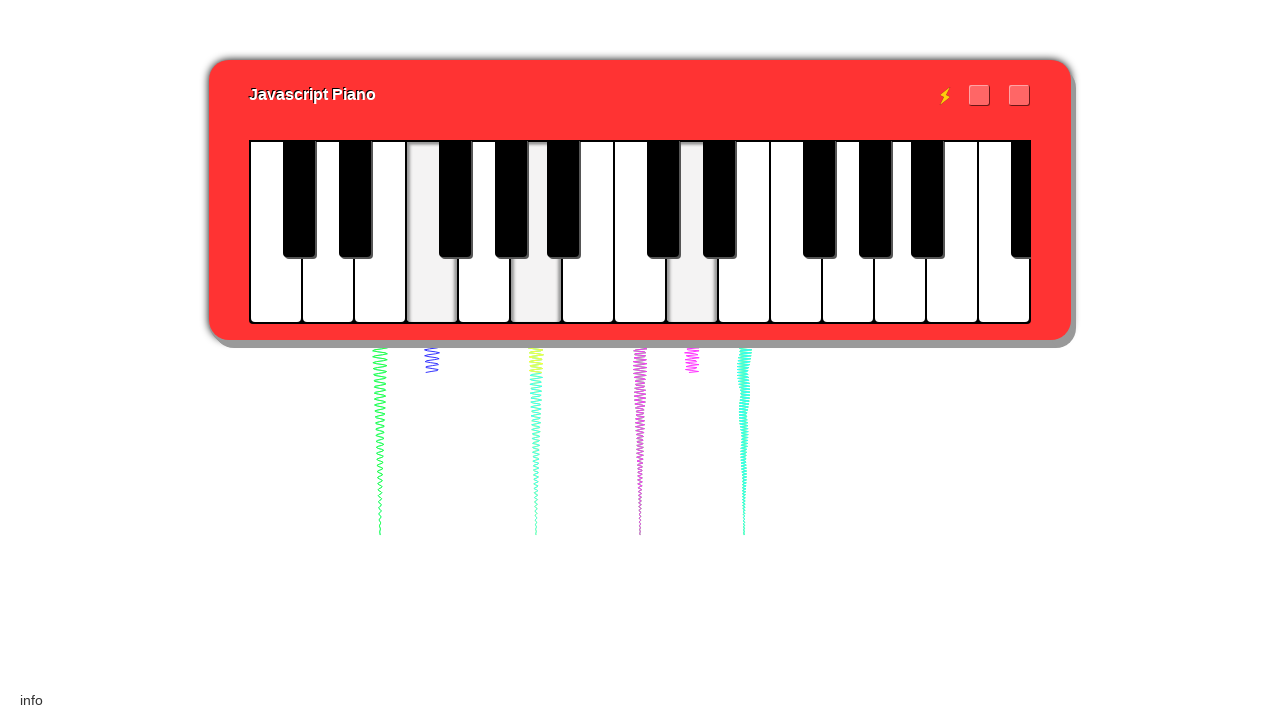

Played note 'k'
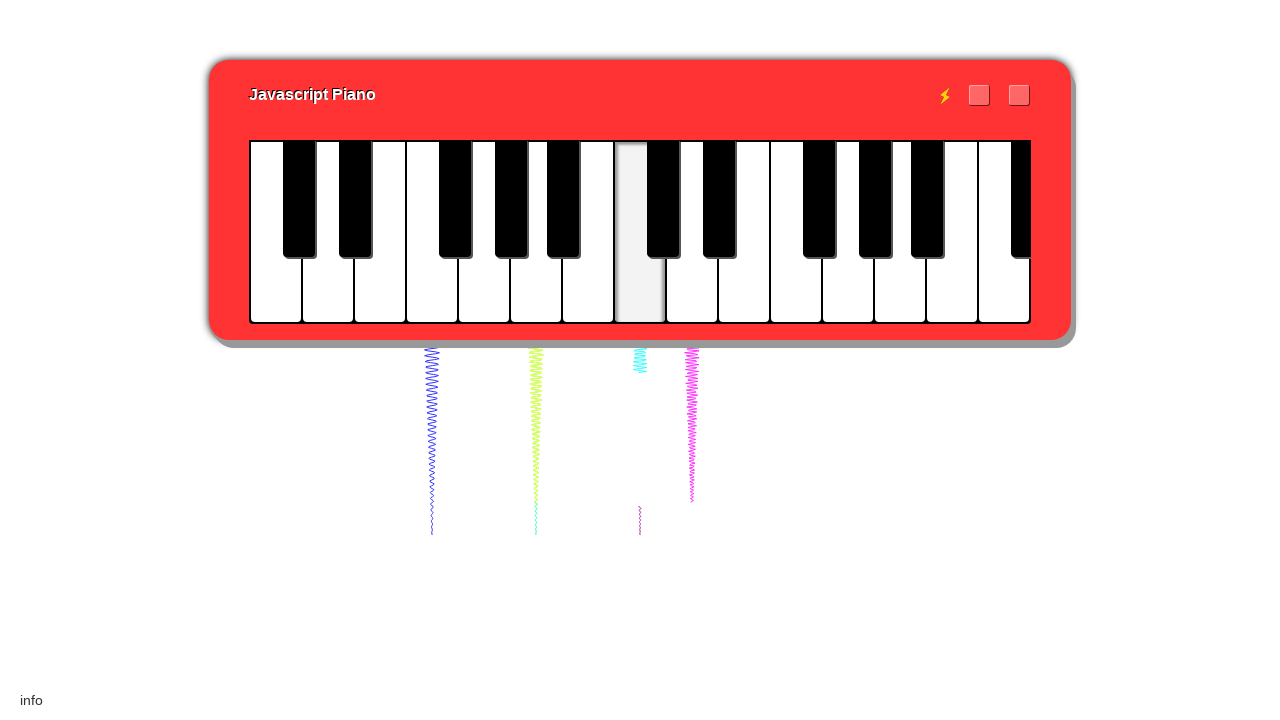

Played chord 'fhl' (He's a Pirate theme complete)
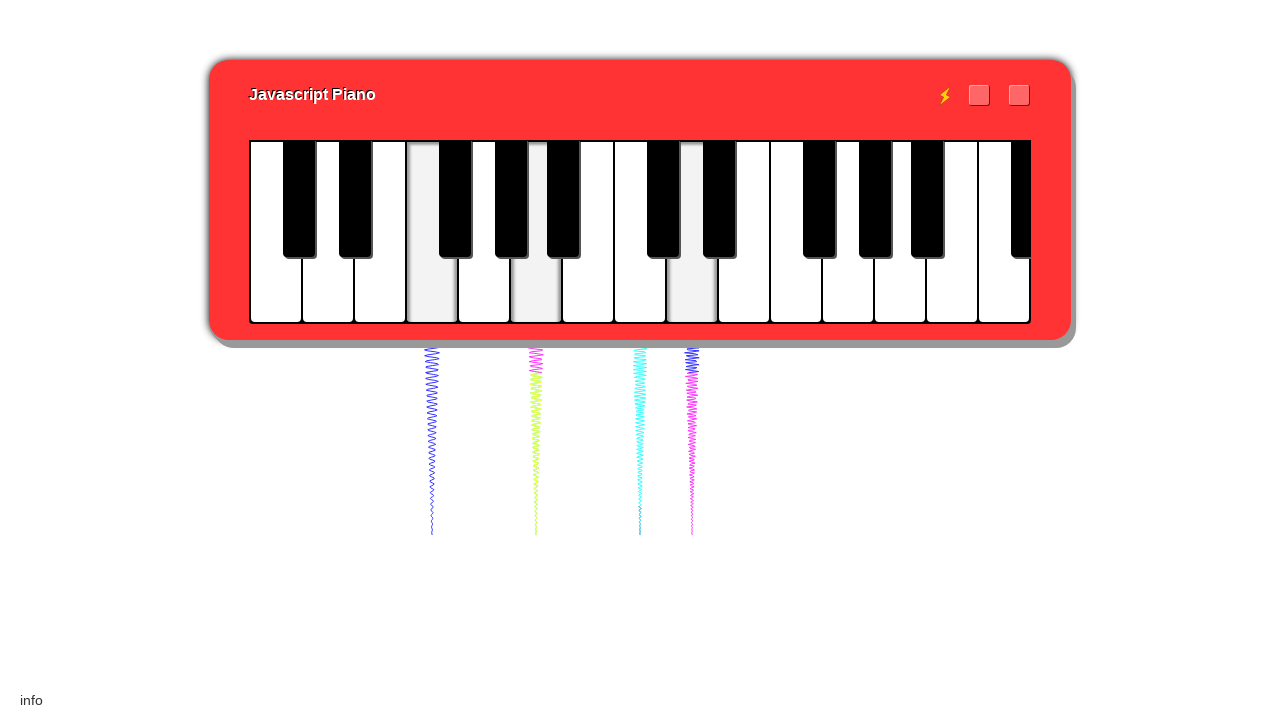

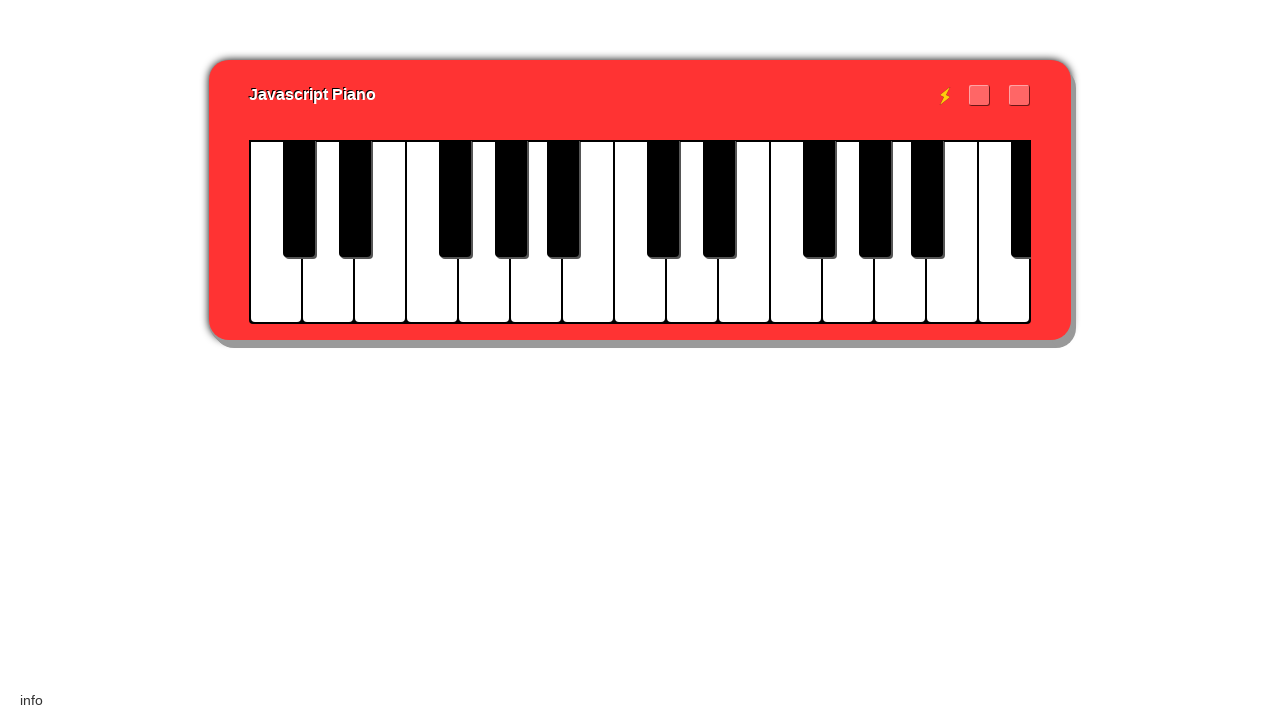